Tests radio button and checkbox selection on a practice form by clicking various gender and hobby options

Starting URL: https://demoqa.com/automation-practice-form

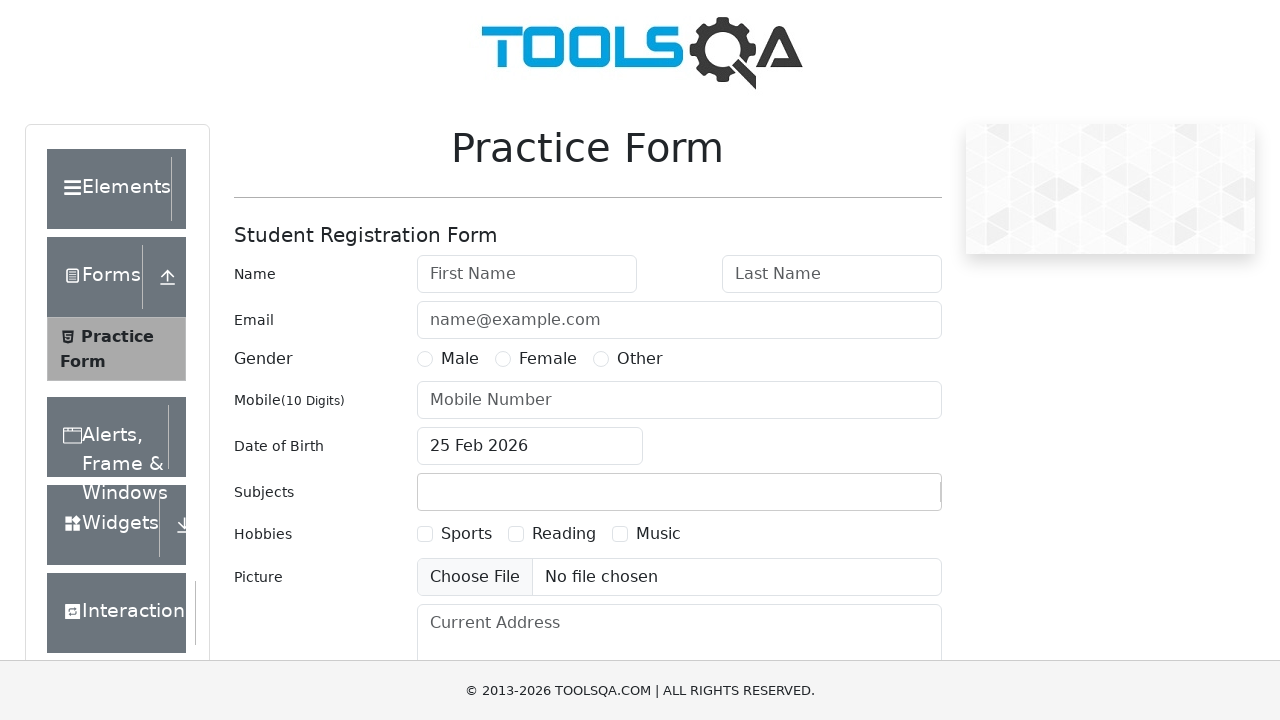

Clicked Male radio button at (460, 359) on label[for='gender-radio-1']
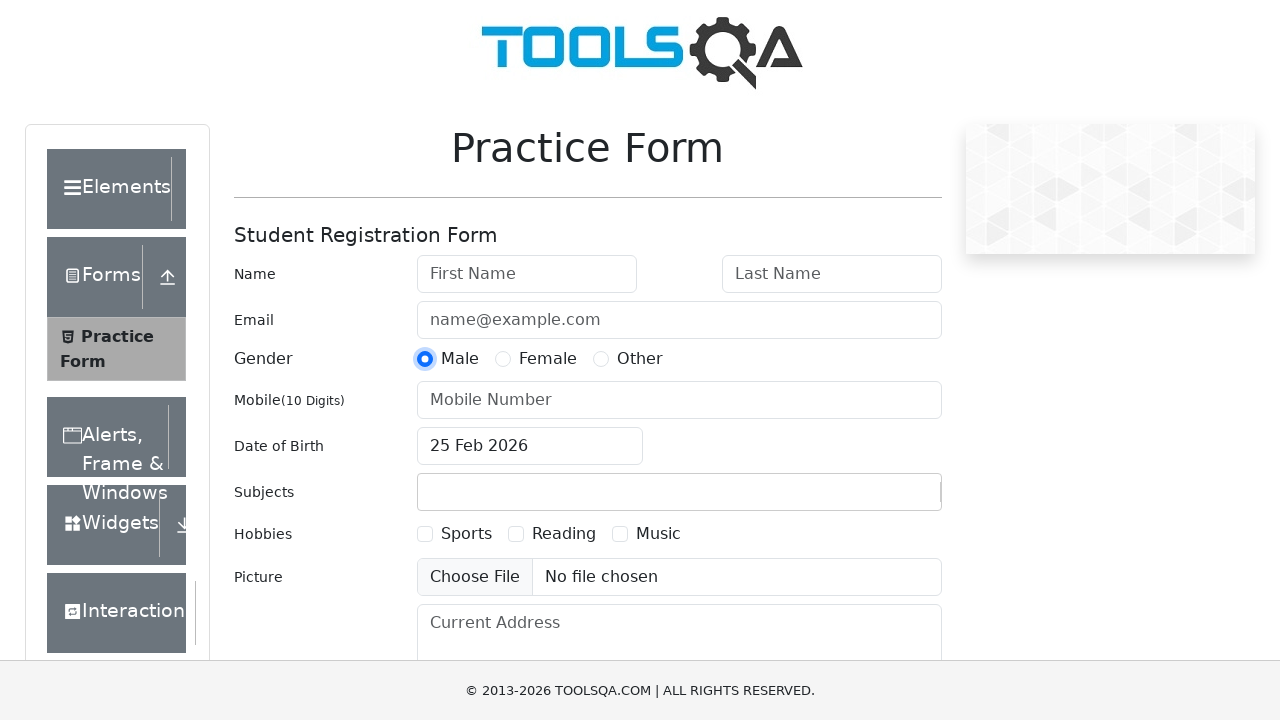

Clicked Female radio button at (548, 359) on label[for='gender-radio-2']
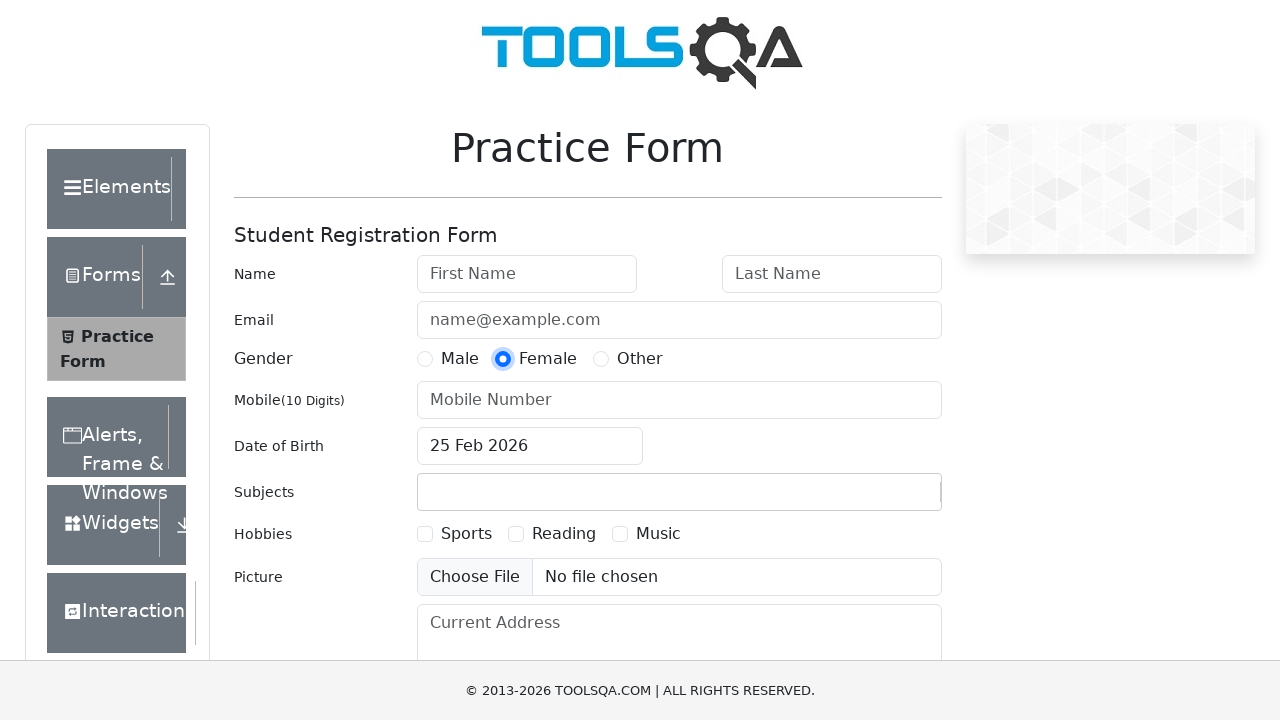

Clicked Other radio button at (640, 359) on label[for='gender-radio-3']
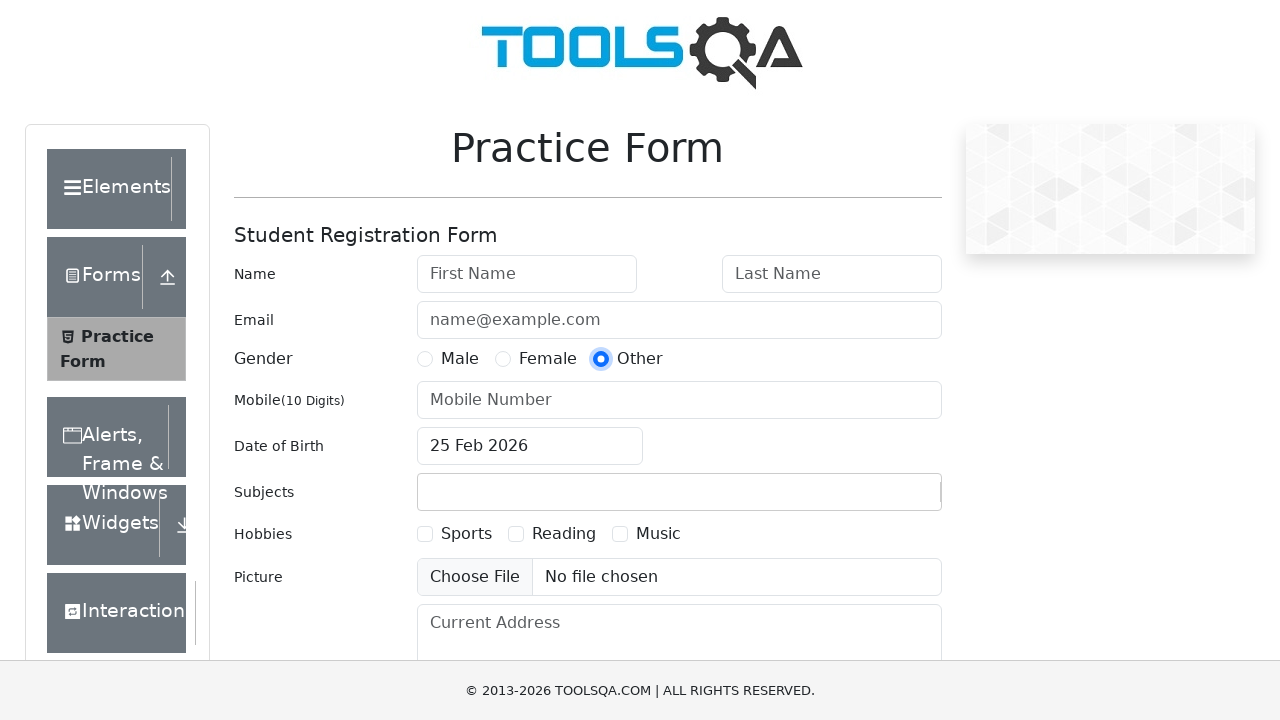

Clicked Sports checkbox at (466, 534) on label[for='hobbies-checkbox-1']
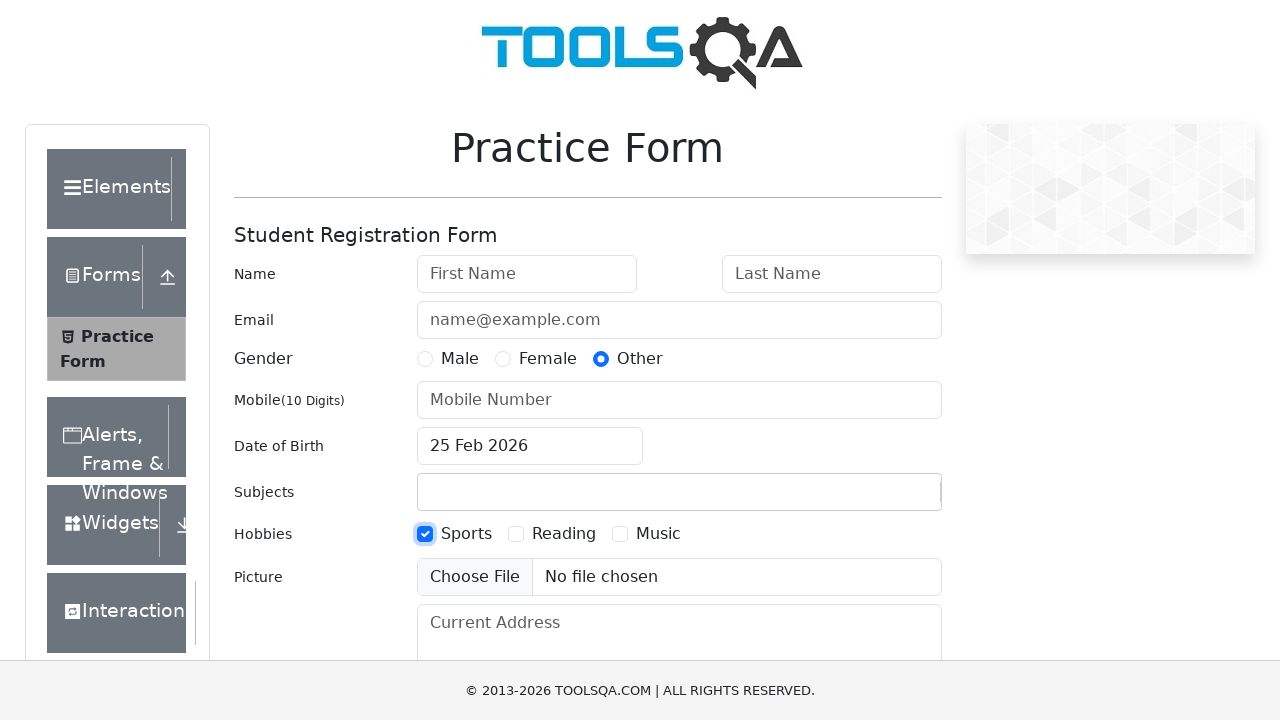

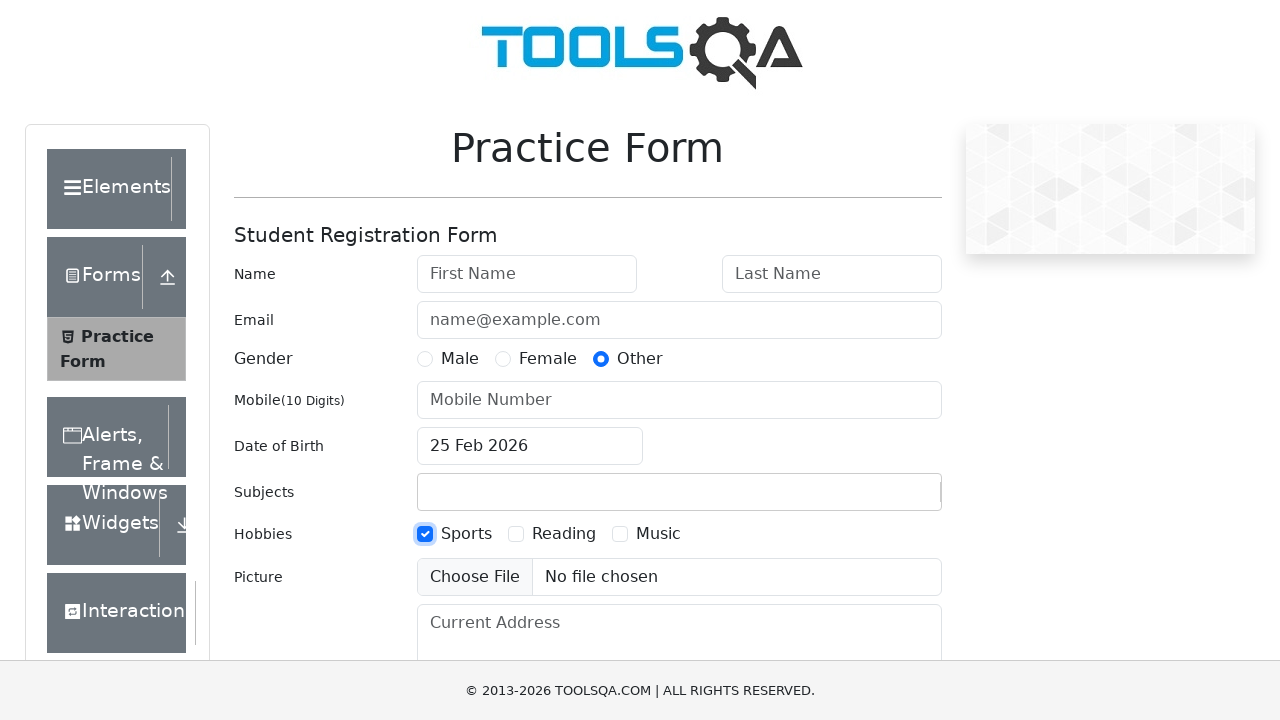